Launches the Domino's India pizza ordering website and verifies the page loads successfully

Starting URL: https://pizzaonline.dominos.co.in/

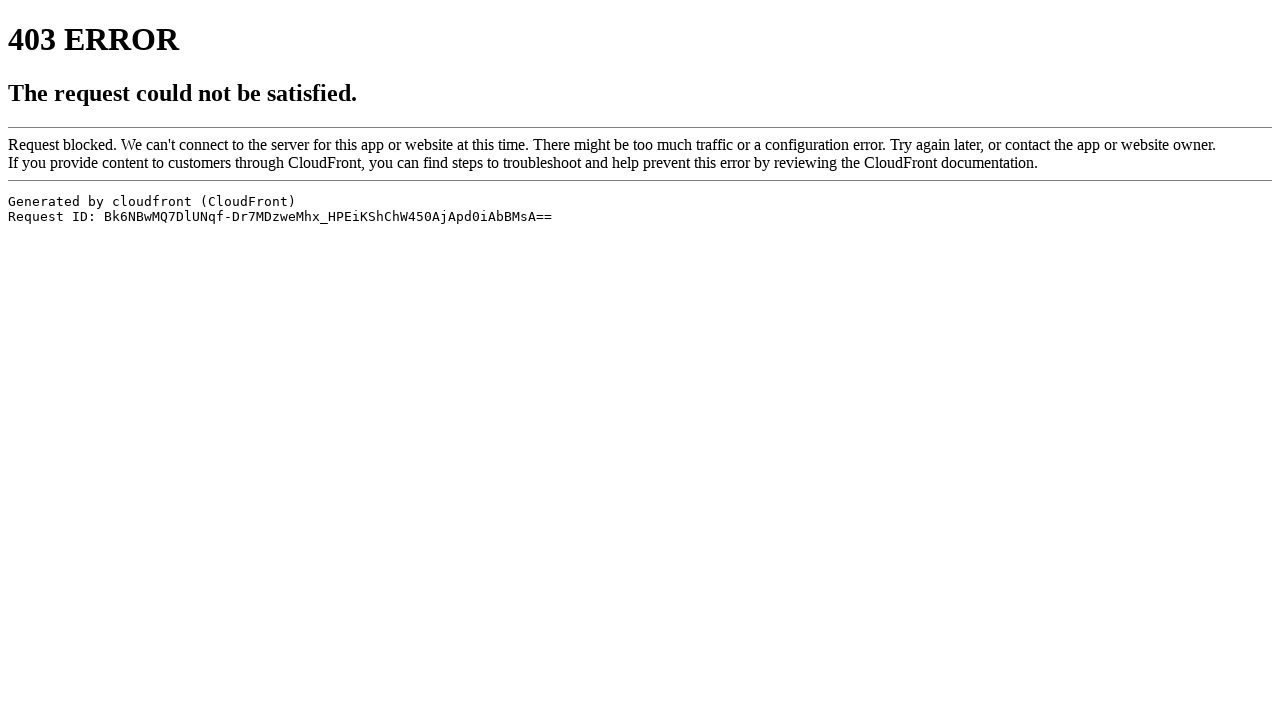

Navigated to Domino's India pizza ordering website
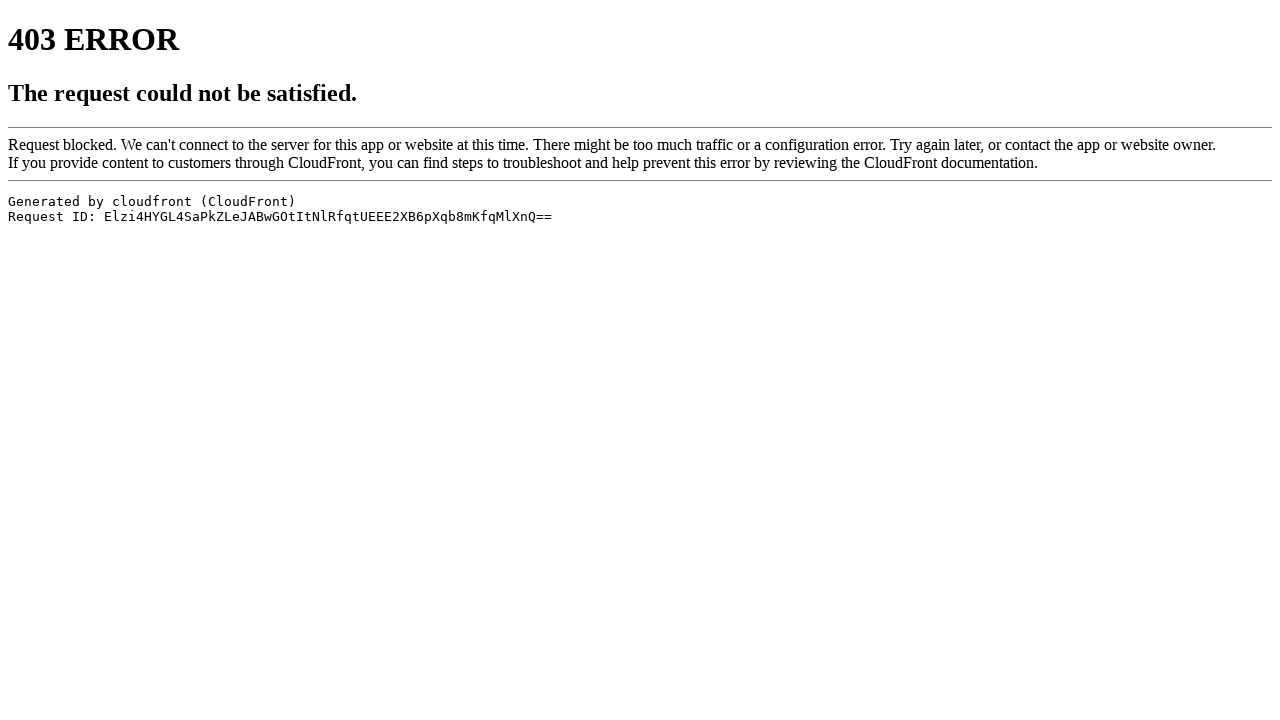

Page DOM content fully loaded
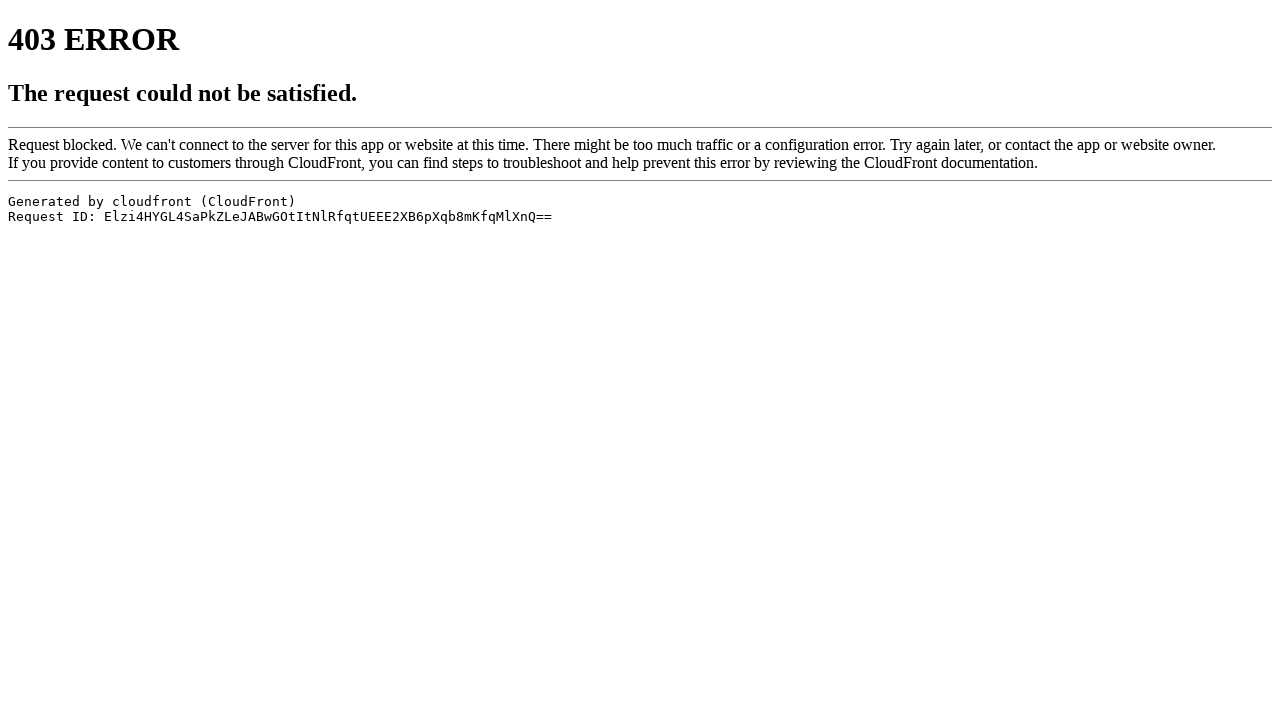

Verified page URL is correct
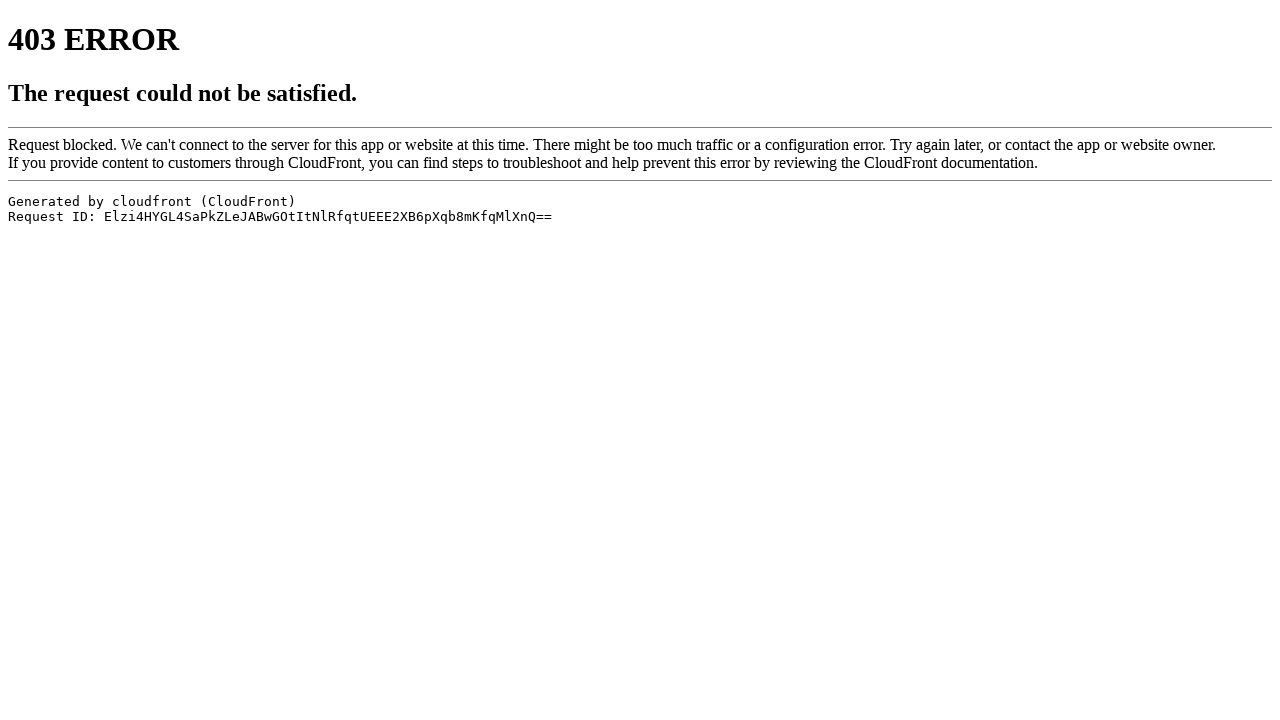

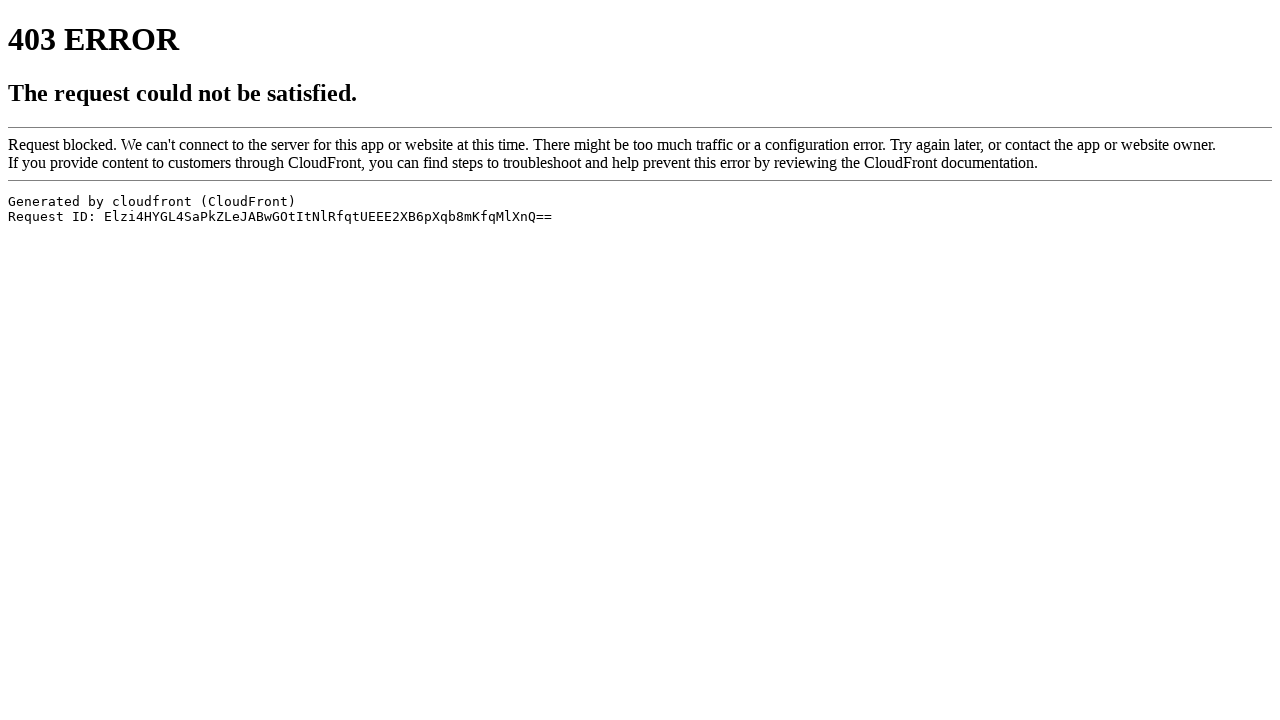